Tests navigation on demoblaze.com by clicking on product links and counting total links and images on the page

Starting URL: https://demoblaze.com/

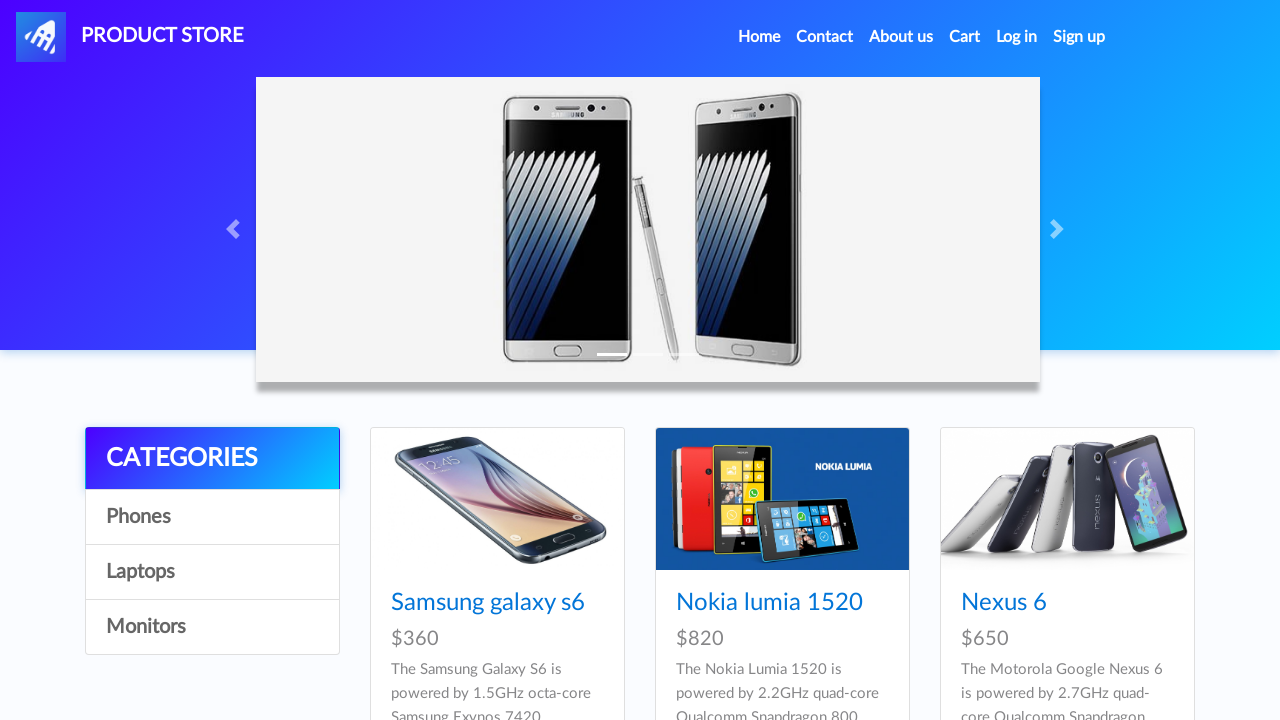

Clicked on first product link at (488, 603) on a.hrefch:first-of-type
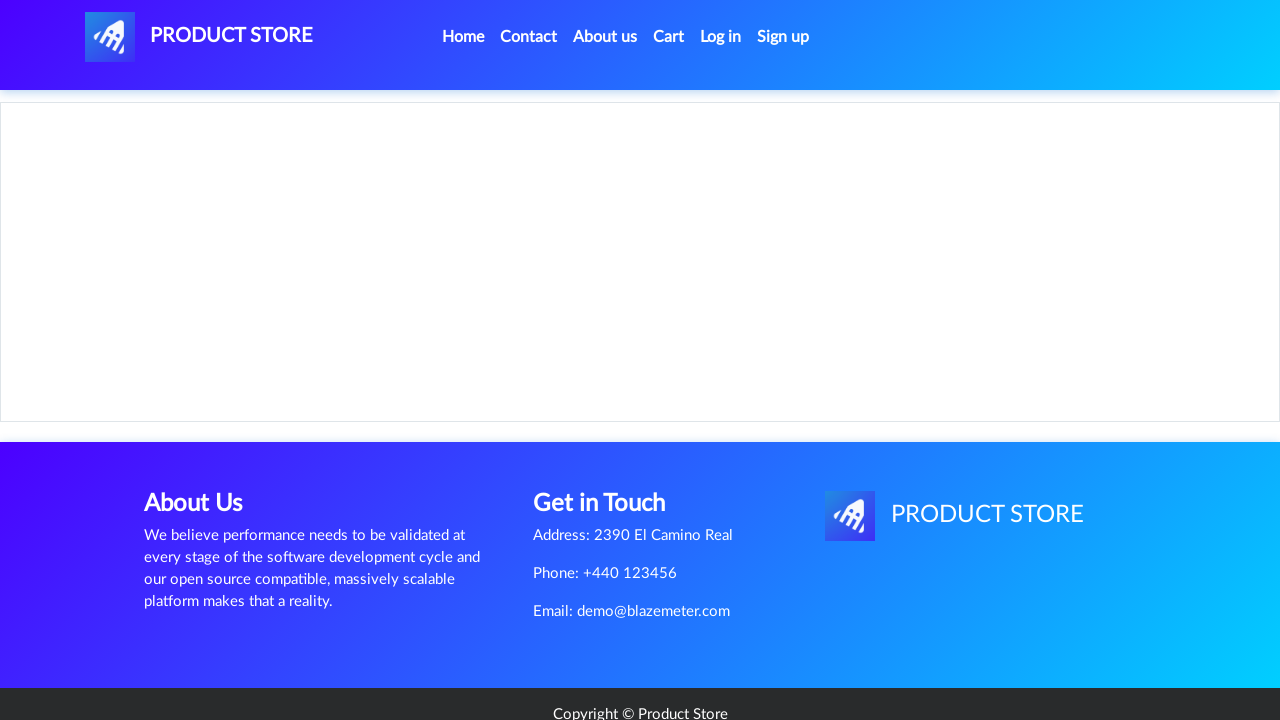

Clicked on first navigation link at (463, 37) on a.nav-link:first-of-type
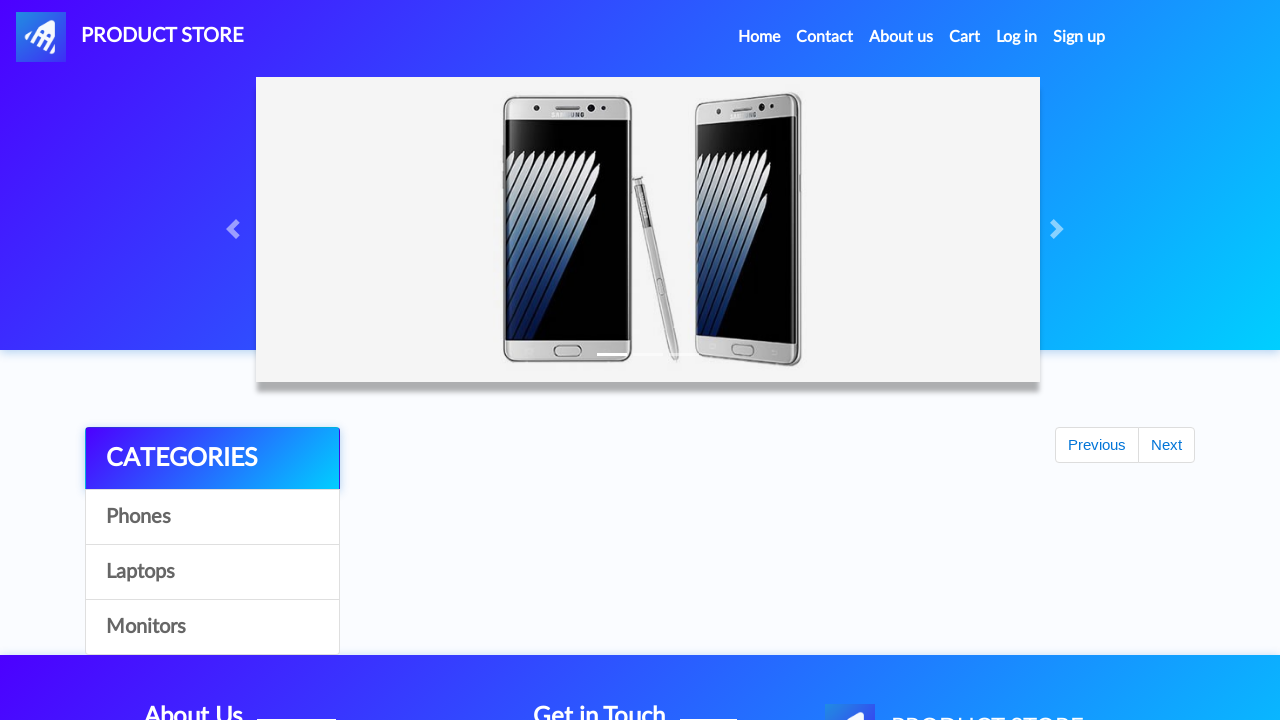

Counted total links on page: 33
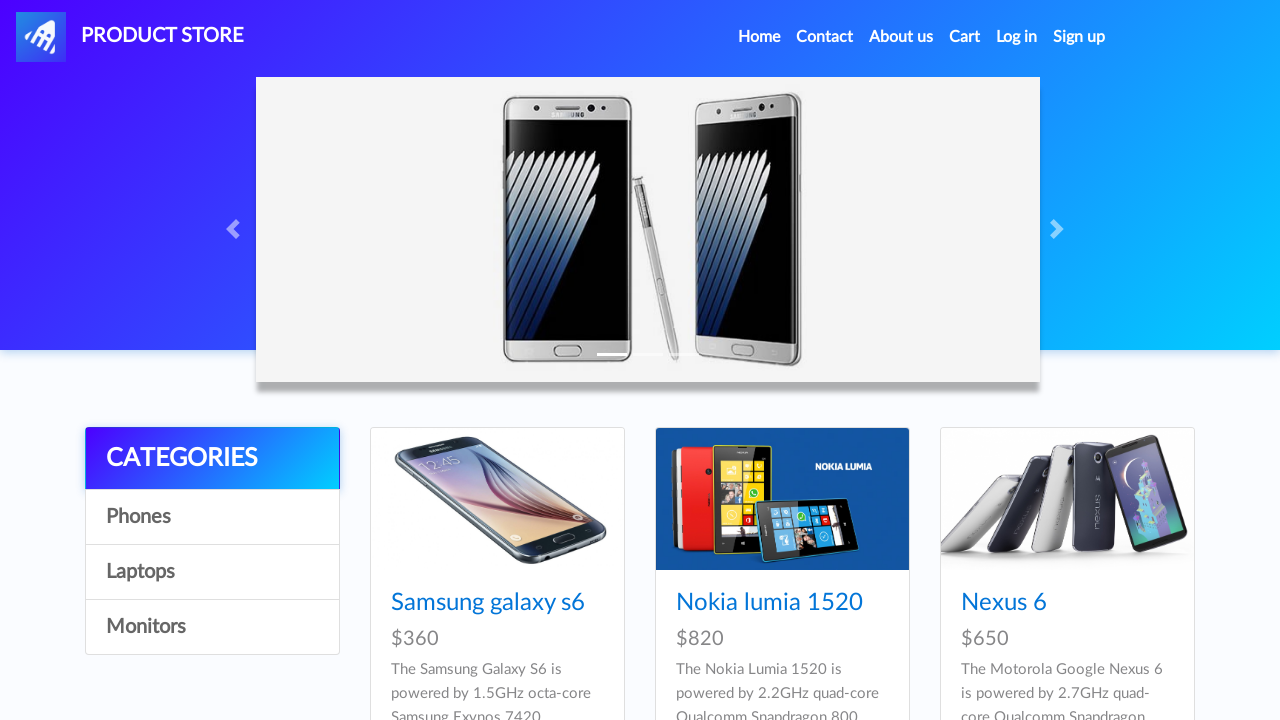

Counted total images on page: 14
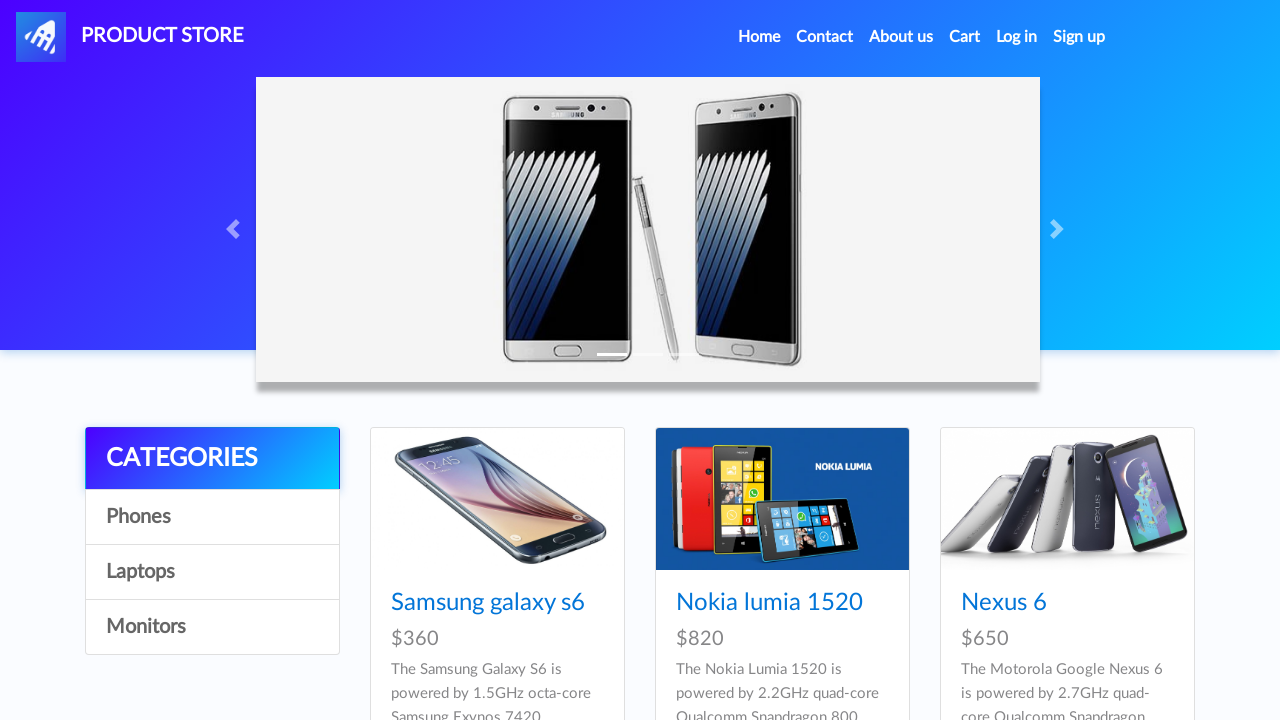

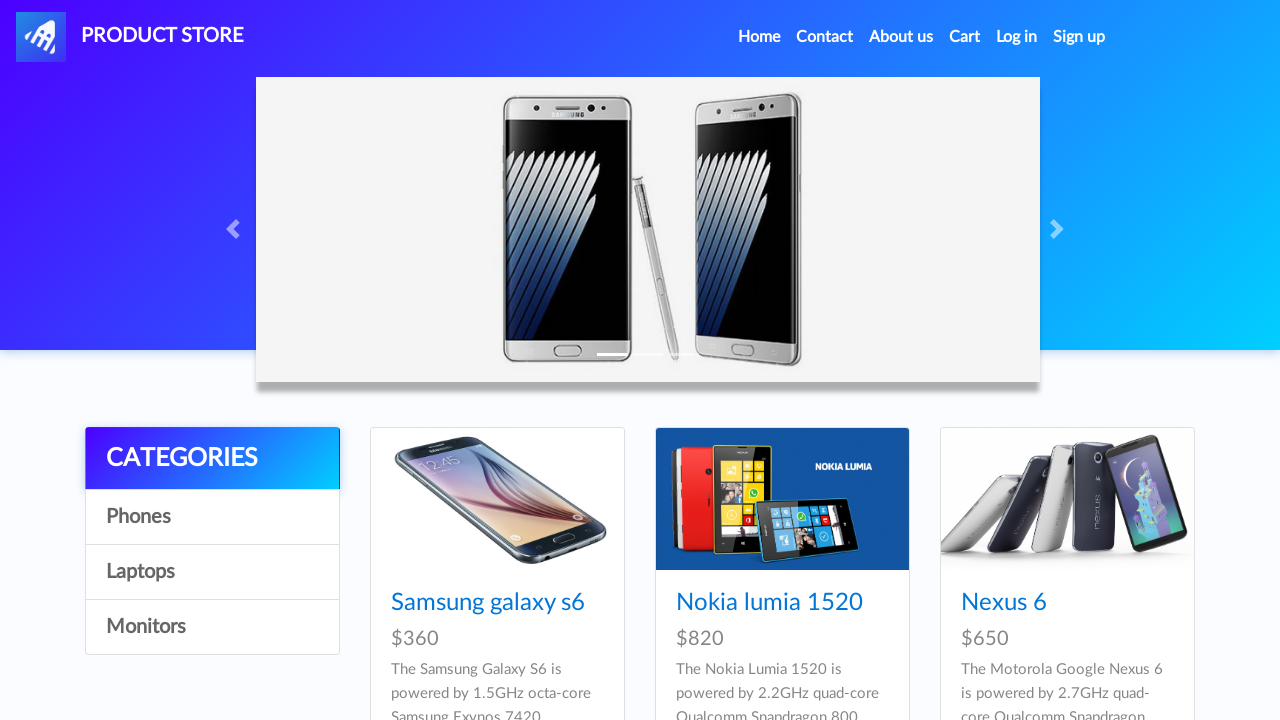